Tests the Contact Us form functionality by clicking the Contact Us link, filling in name, email, and message fields, and submitting the form.

Starting URL: https://crio-qkart-frontend-qa.vercel.app

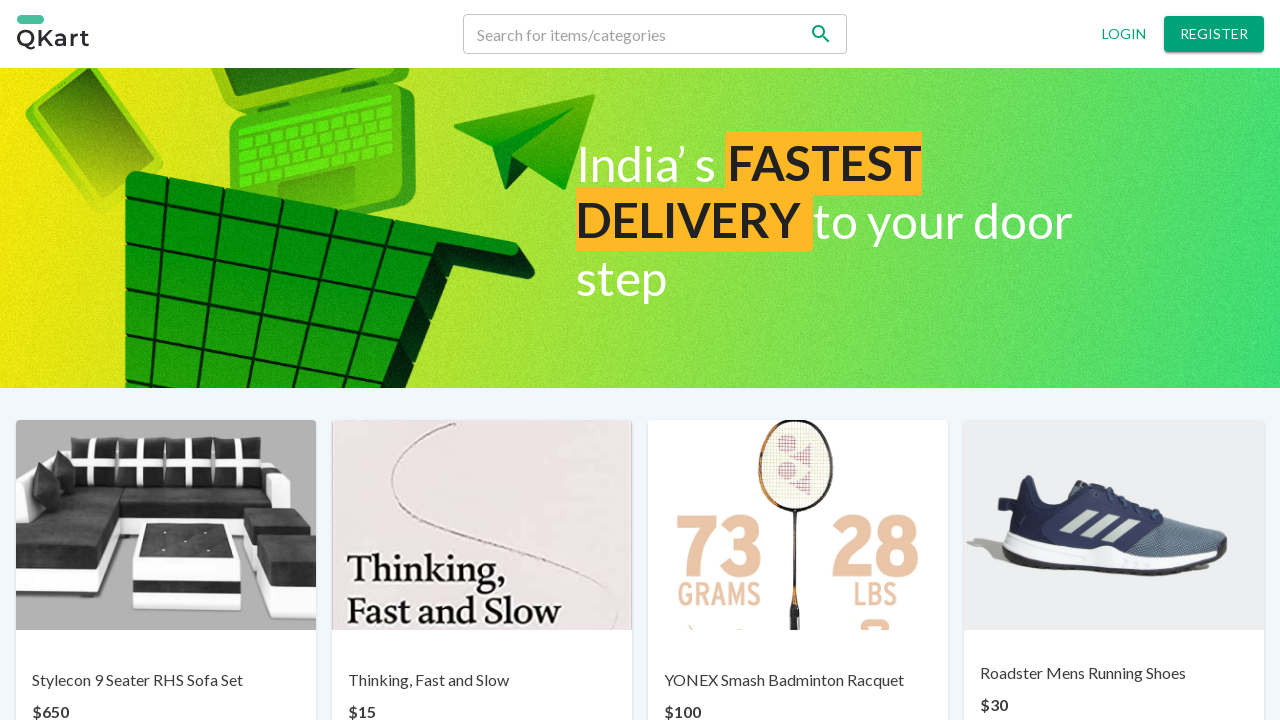

Clicked on Contact Us link at (670, 667) on text=Contact us
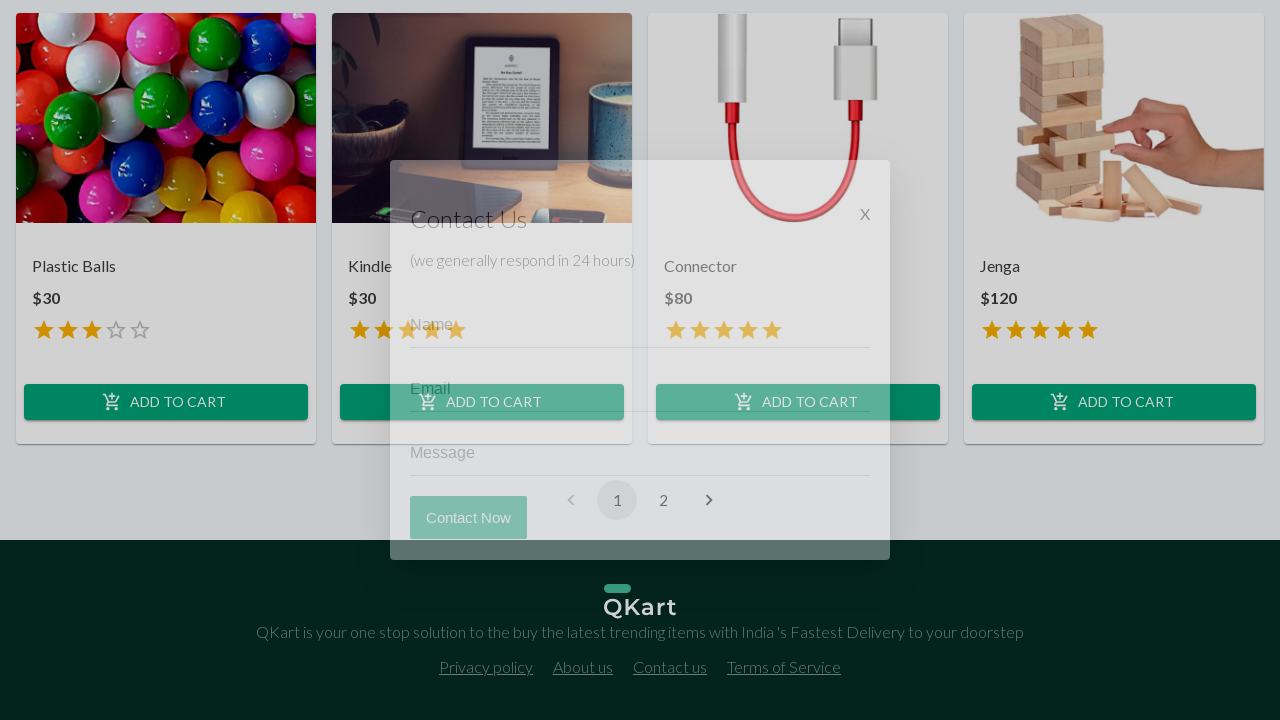

Filled in name field with 'crio user' on input[placeholder='Name']
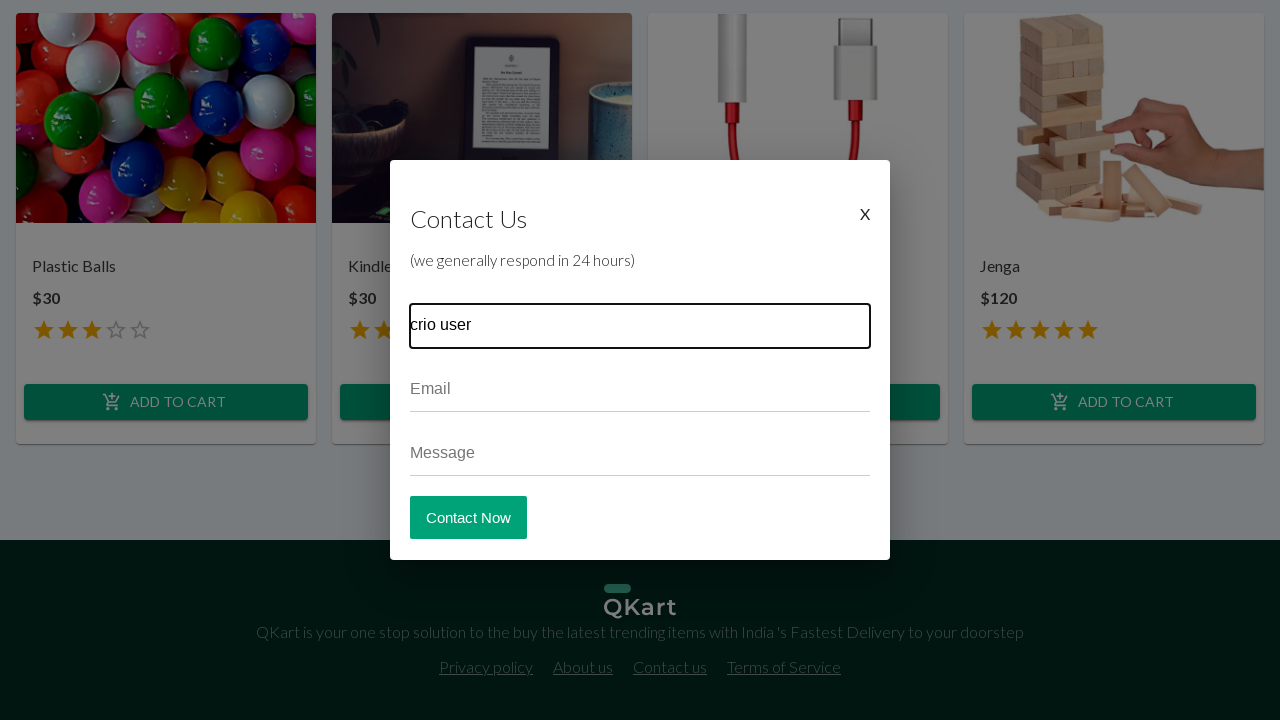

Filled in email field with 'criouser@gmail.com' on input[placeholder='Email']
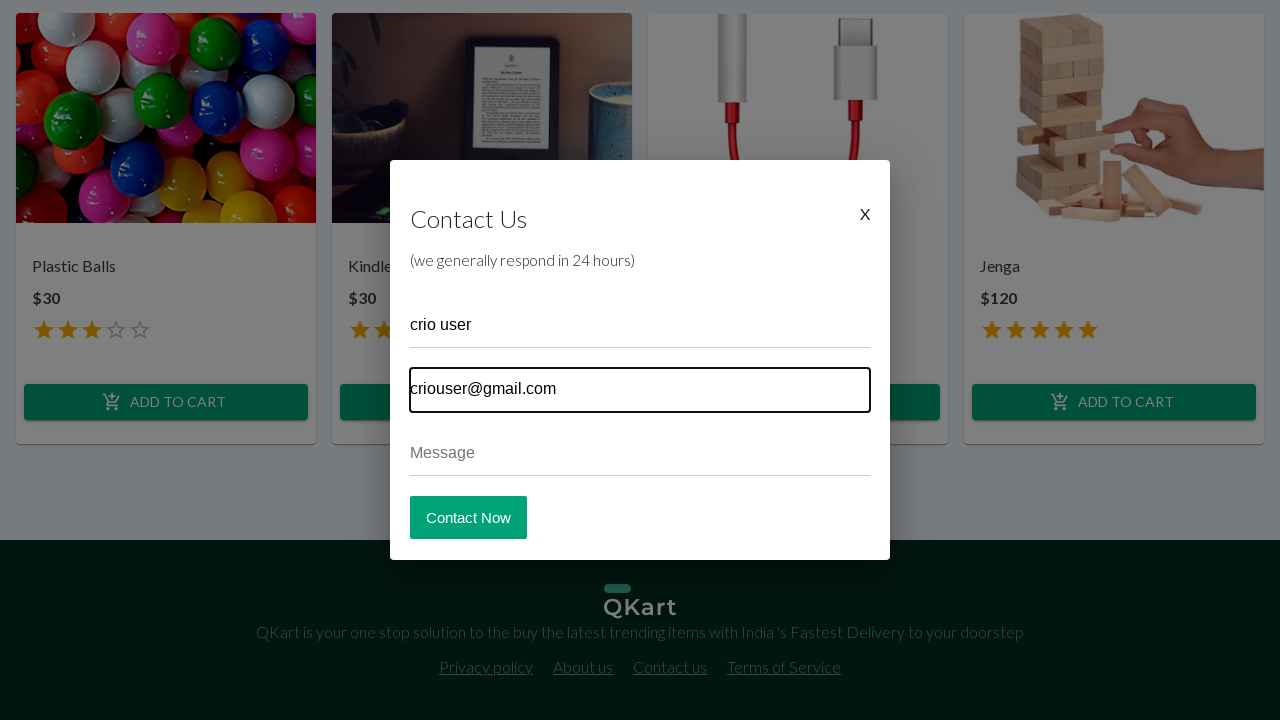

Filled in message field with 'Testing the contact us page' on input[placeholder='Message']
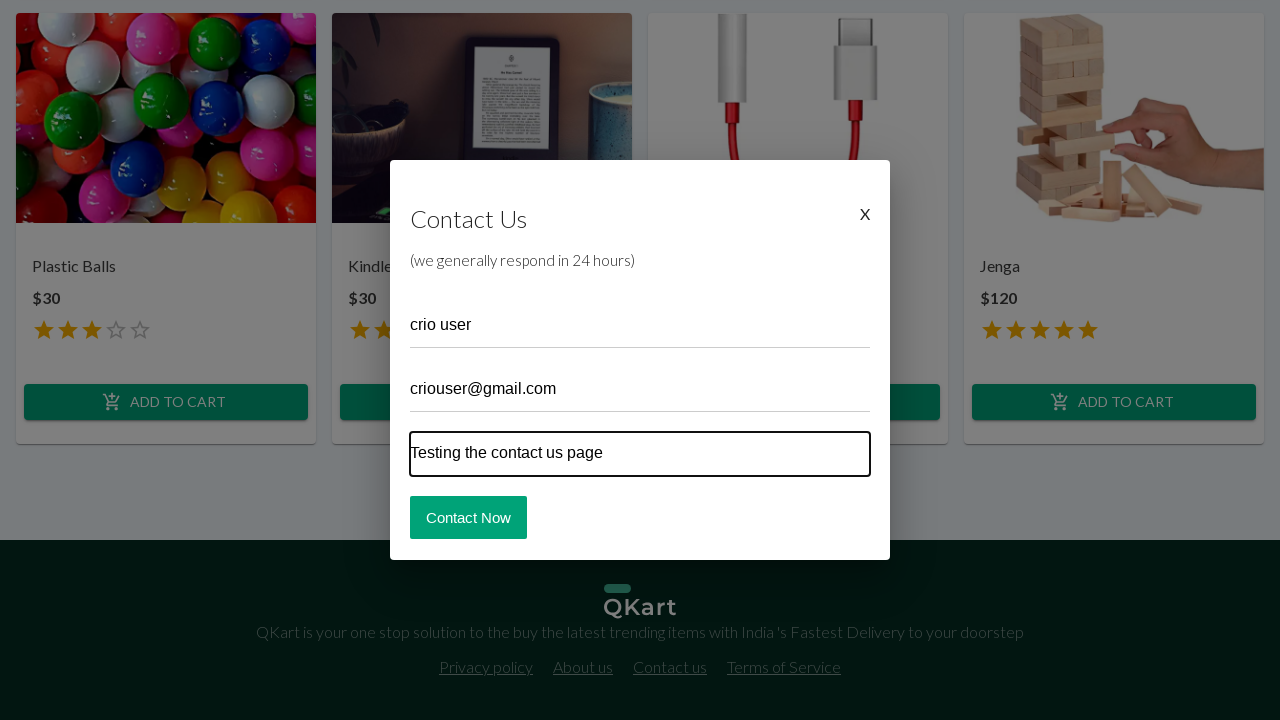

Clicked submit button in contact form at (468, 517) on xpath=//form//button
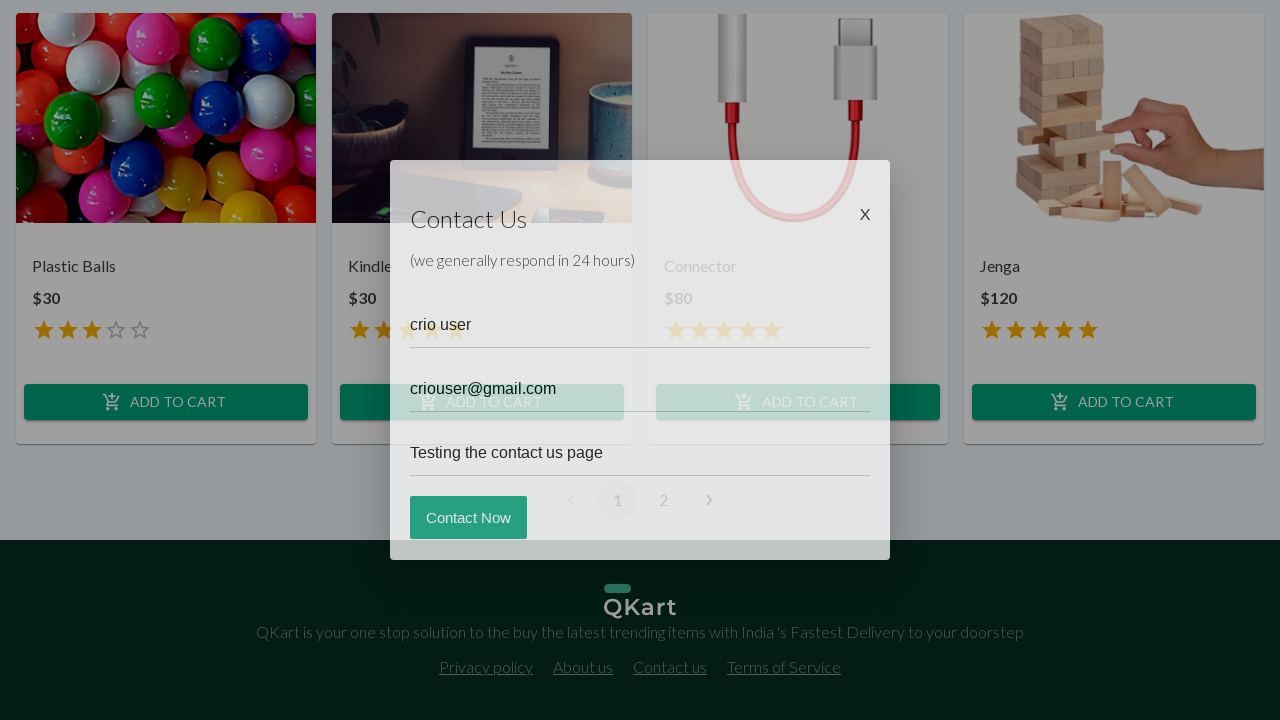

Waited 2 seconds for contact form to close
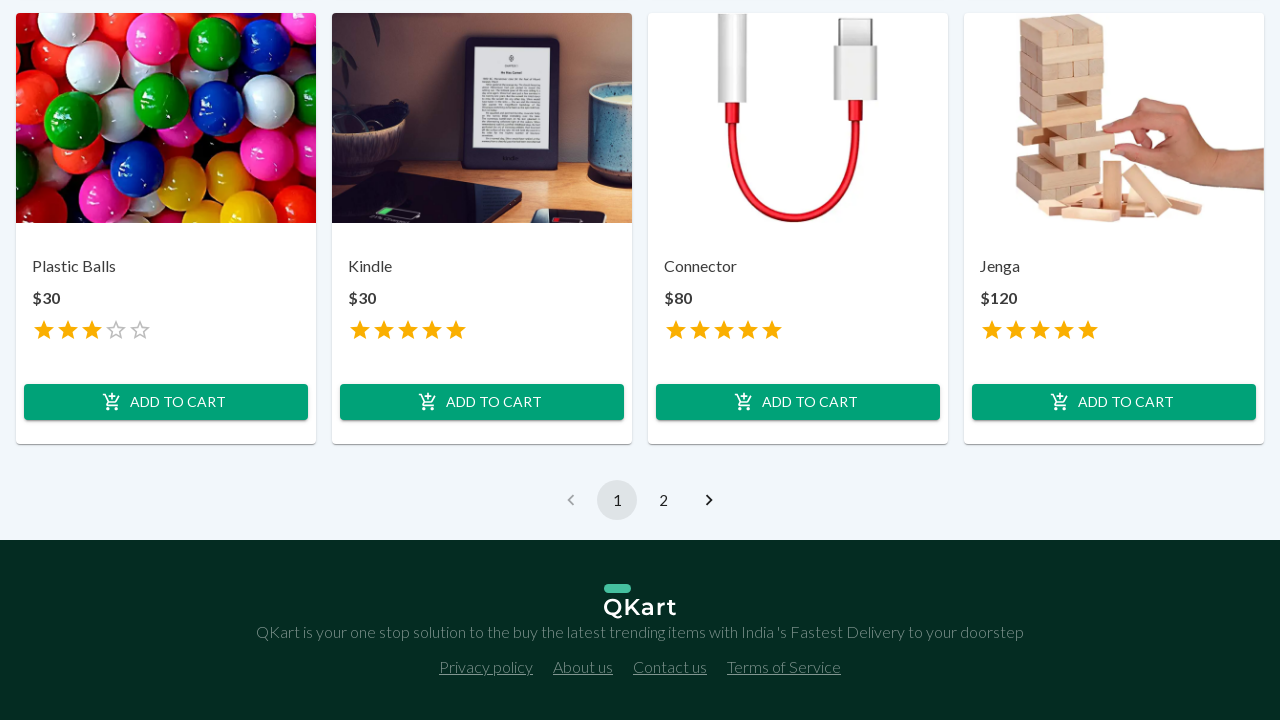

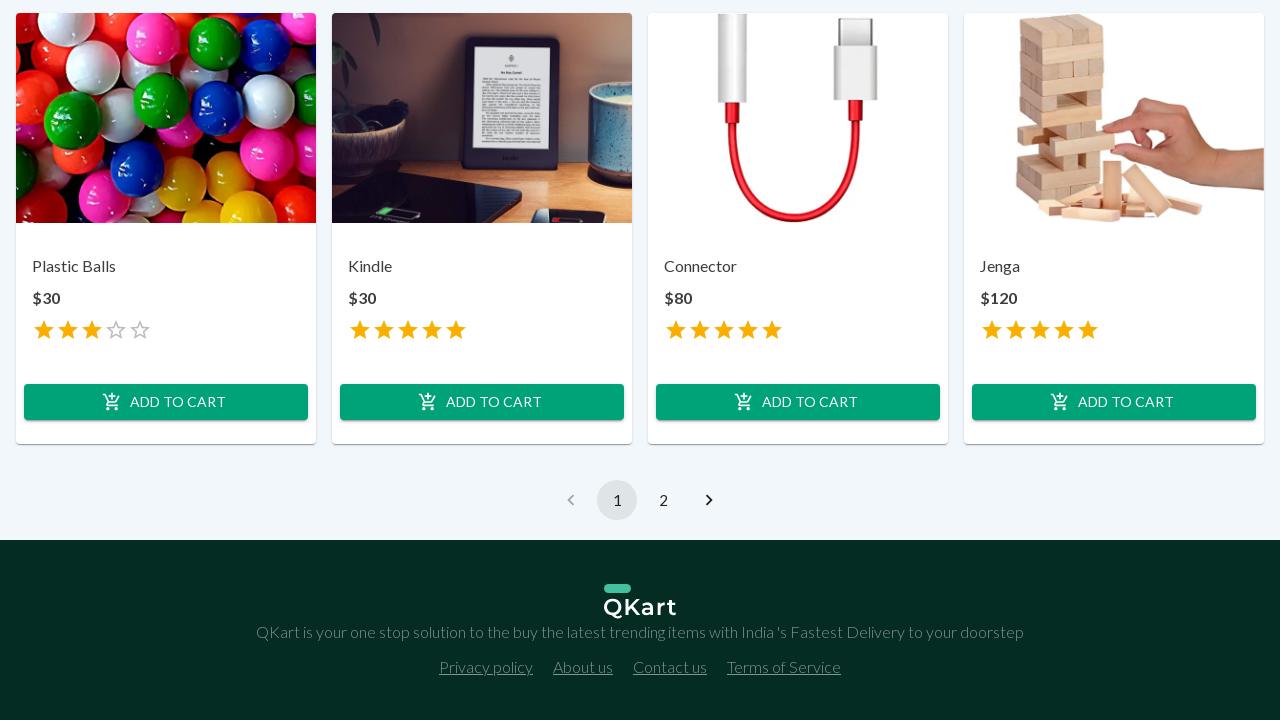